Navigates to the Python.org website and verifies the page title contains "Python"

Starting URL: https://www.python.org

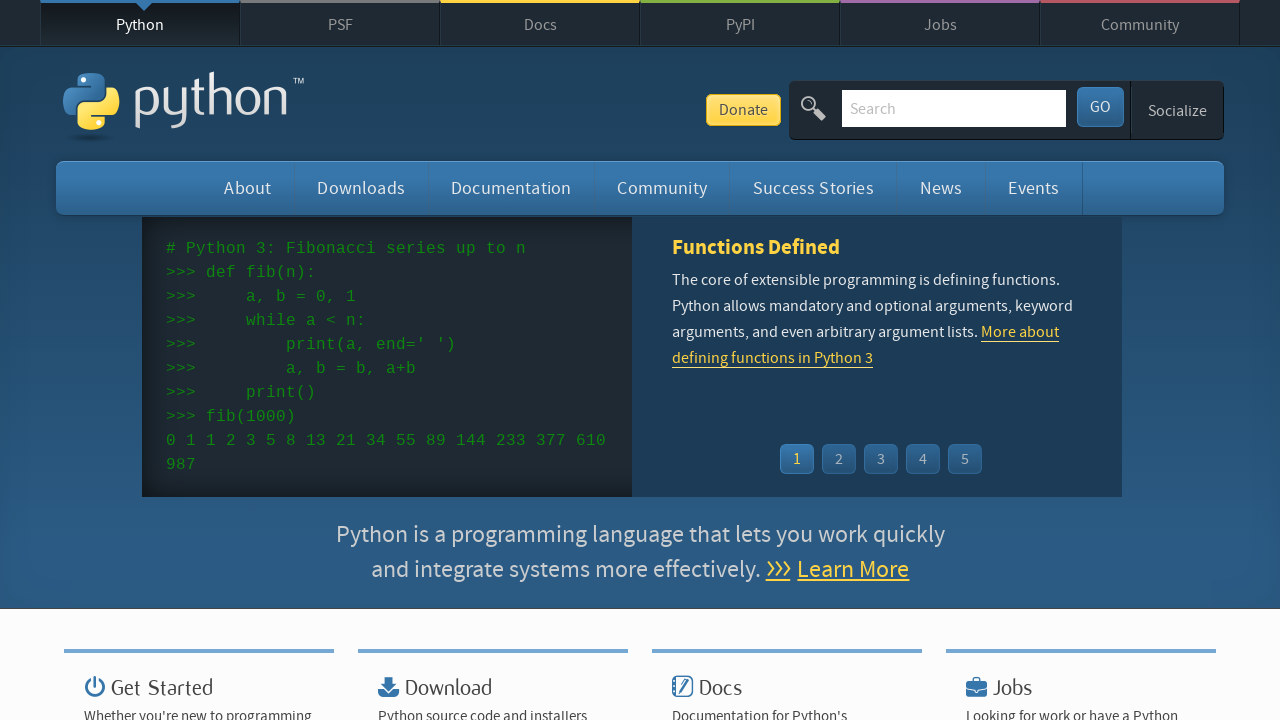

Navigated to https://www.python.org
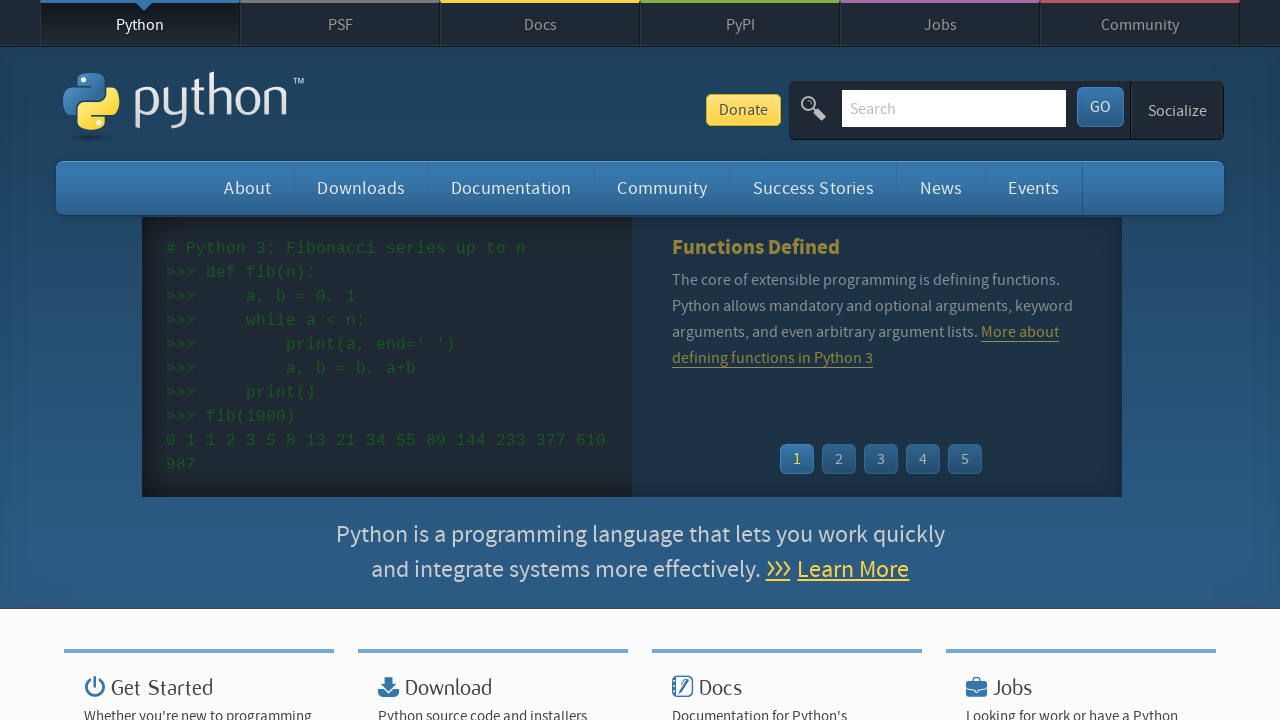

Verified page title contains 'Python'
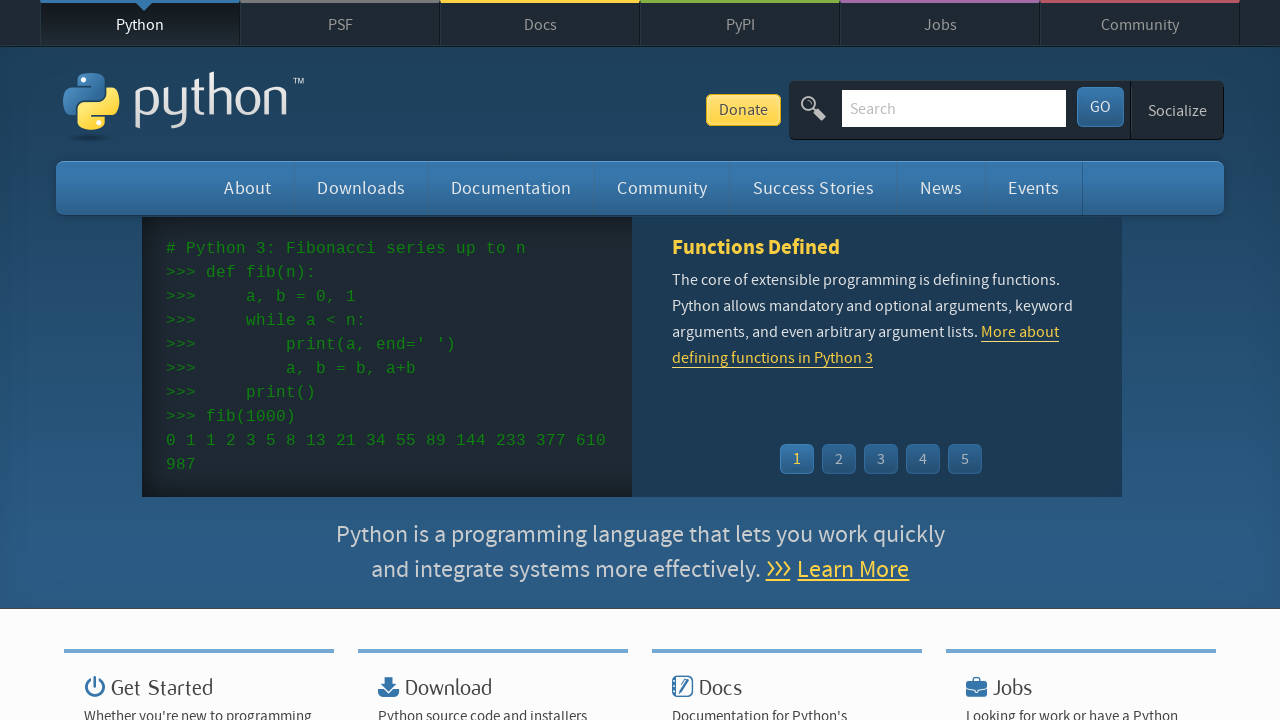

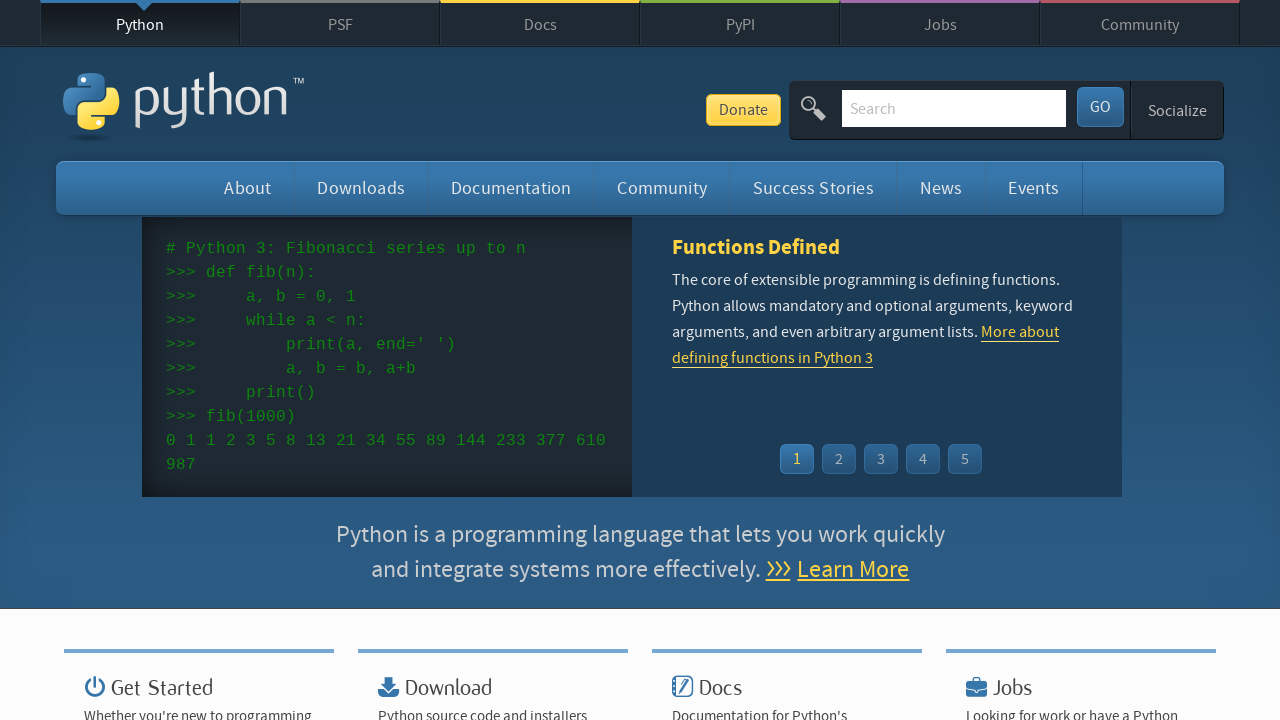